Tests bank manager functionality to open a new account for an existing customer by selecting customer and currency from dropdowns

Starting URL: https://www.globalsqa.com/angularJs-protractor/BankingProject/#/login

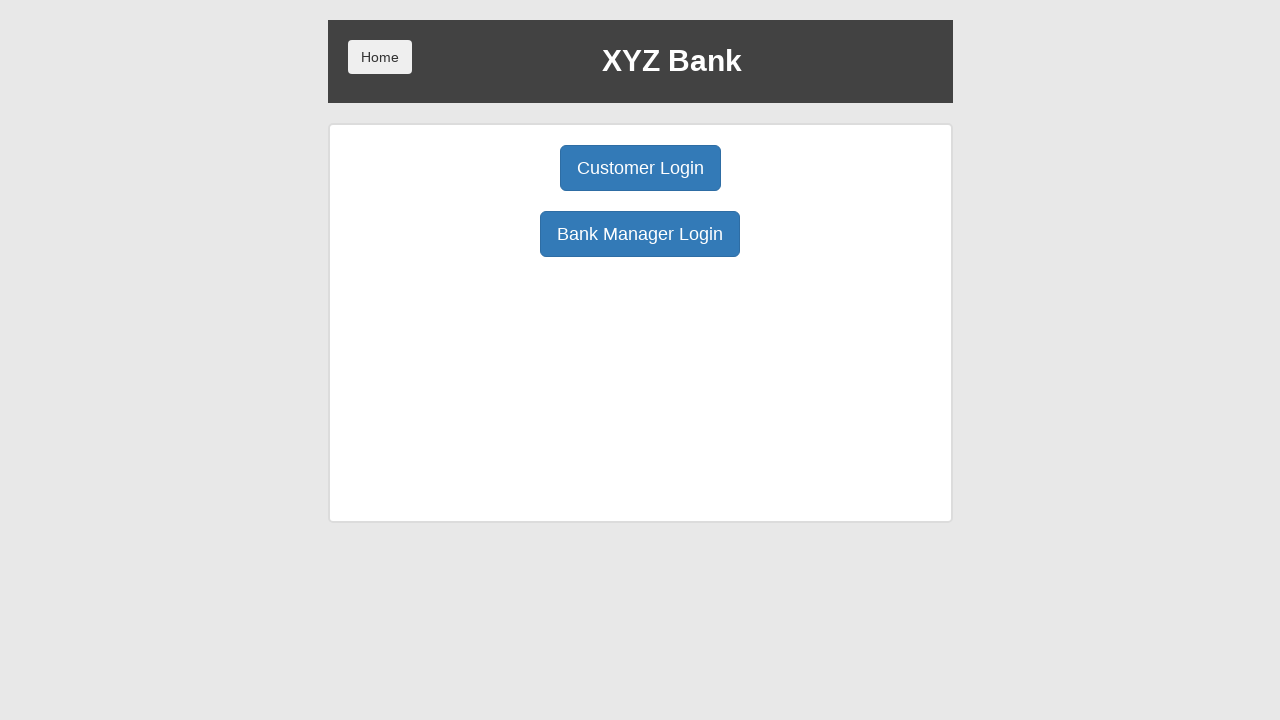

Clicked manager login button at (640, 234) on button[ng-click="manager()"]
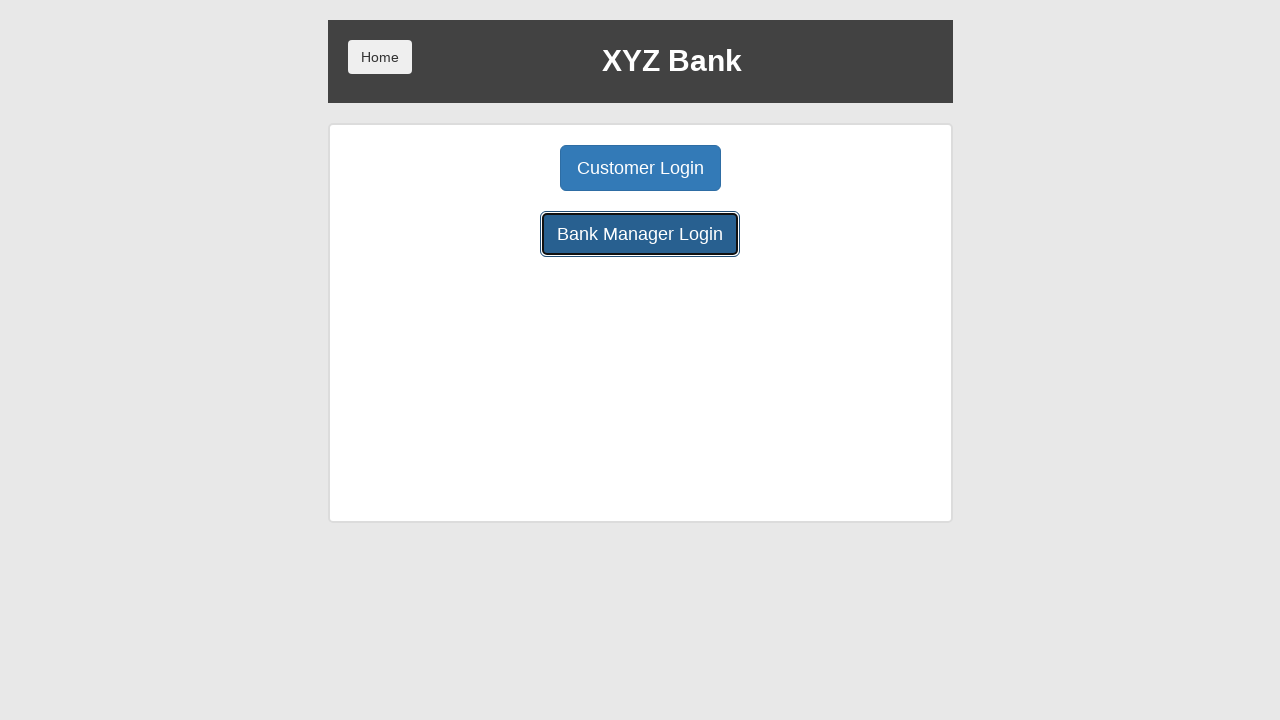

Clicked open account button at (654, 168) on button[ng-click="openAccount()"]
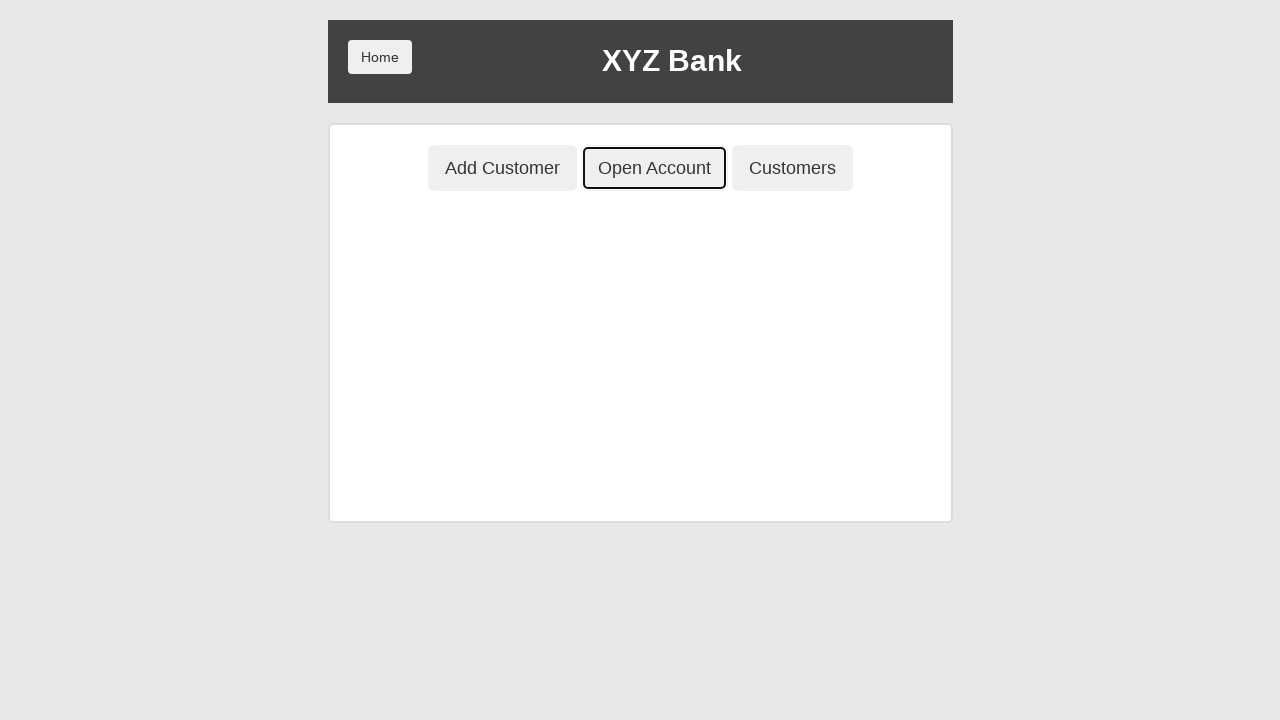

Selected customer 'Harry Potter' from dropdown on select[ng-model="custId"]
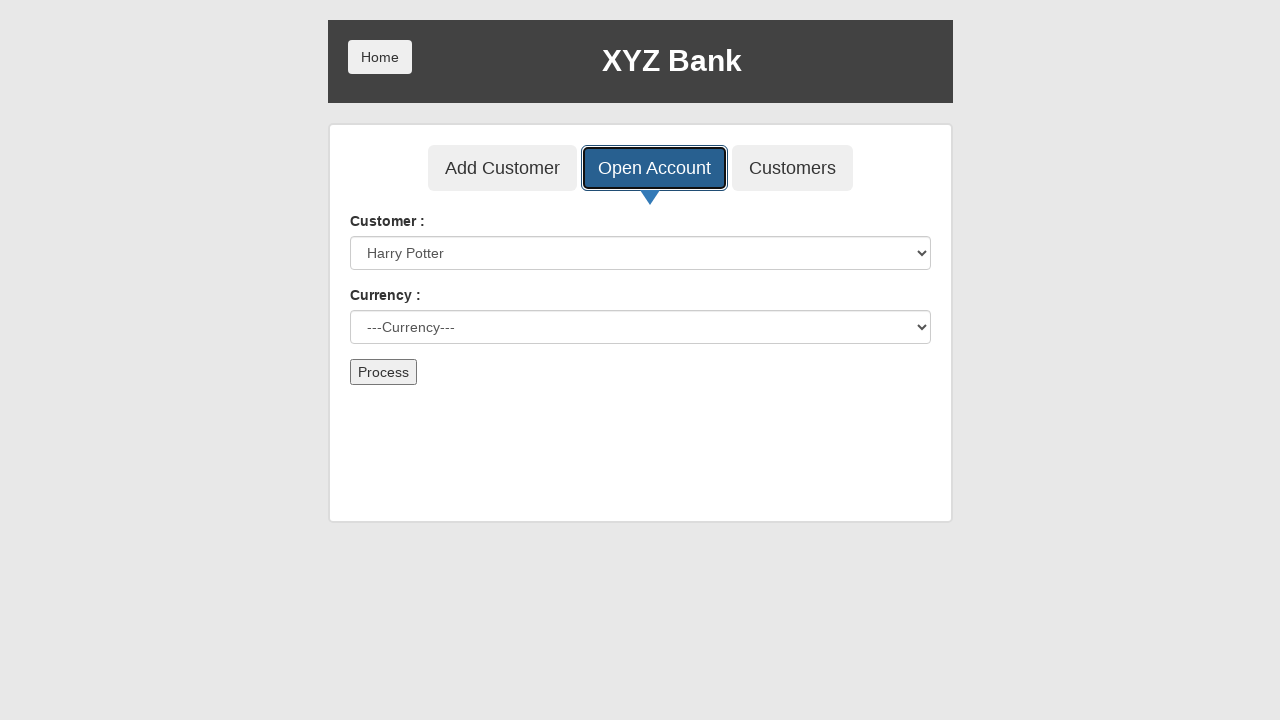

Selected currency 'Dollar' from dropdown on select[ng-model="currency"]
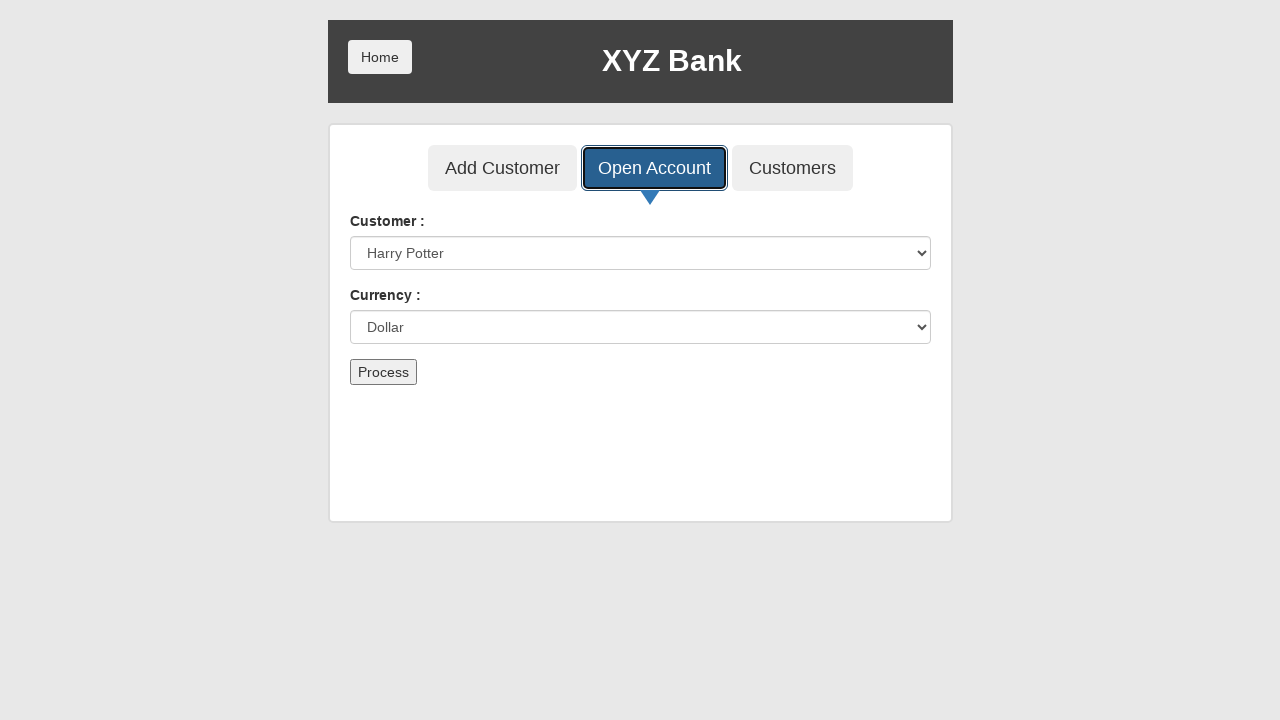

Clicked submit button to create account at (383, 372) on button[type="submit"]
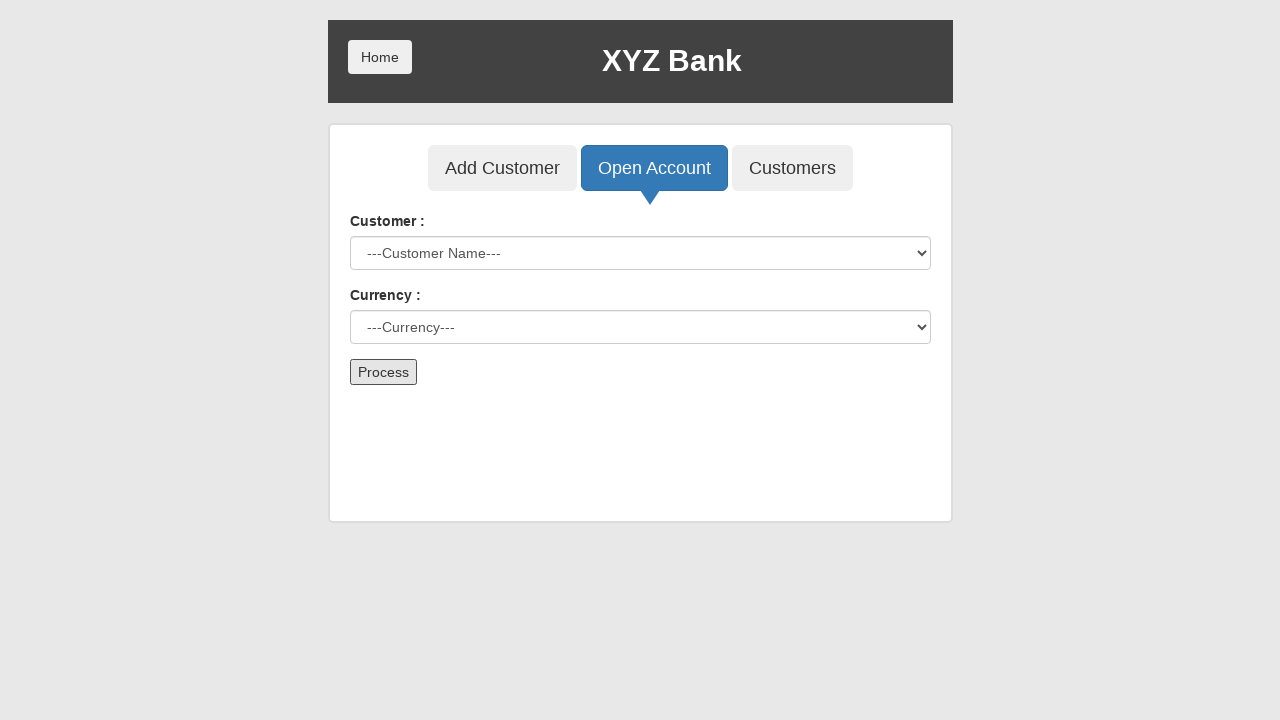

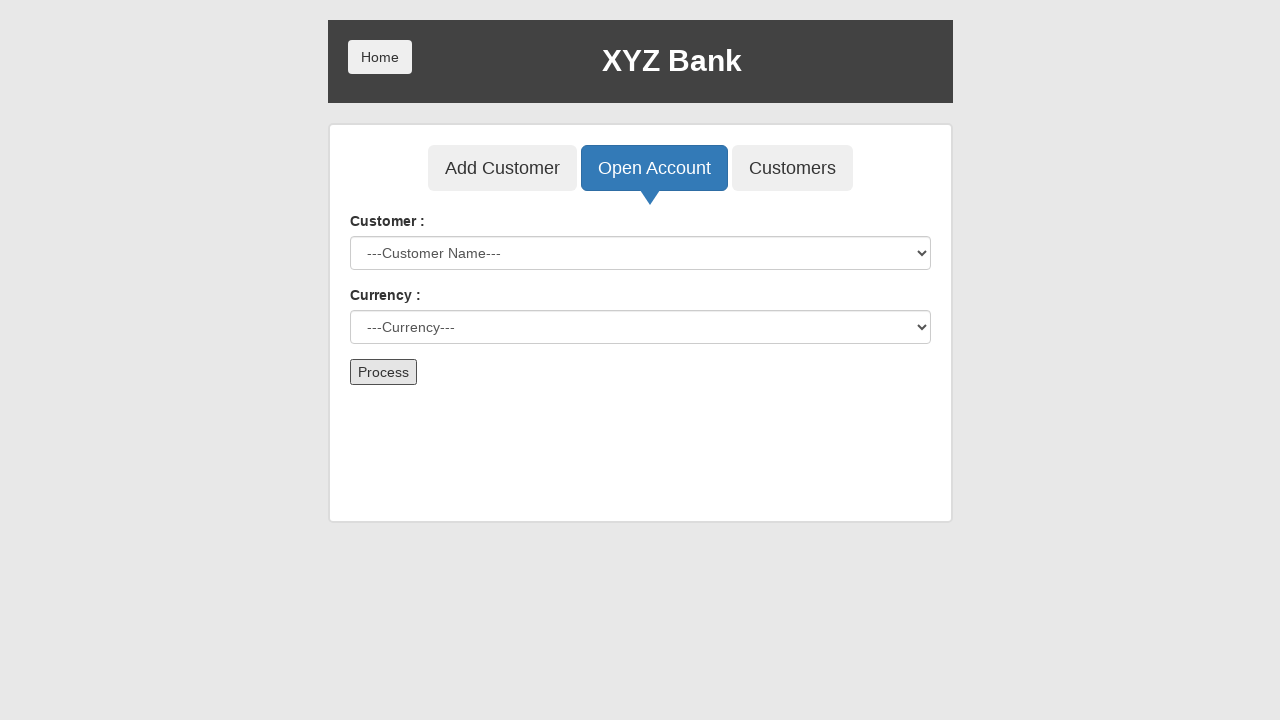